Navigates to a blog page and clicks on a partial link text containing "compendium"

Starting URL: https://omayo.blogspot.com/

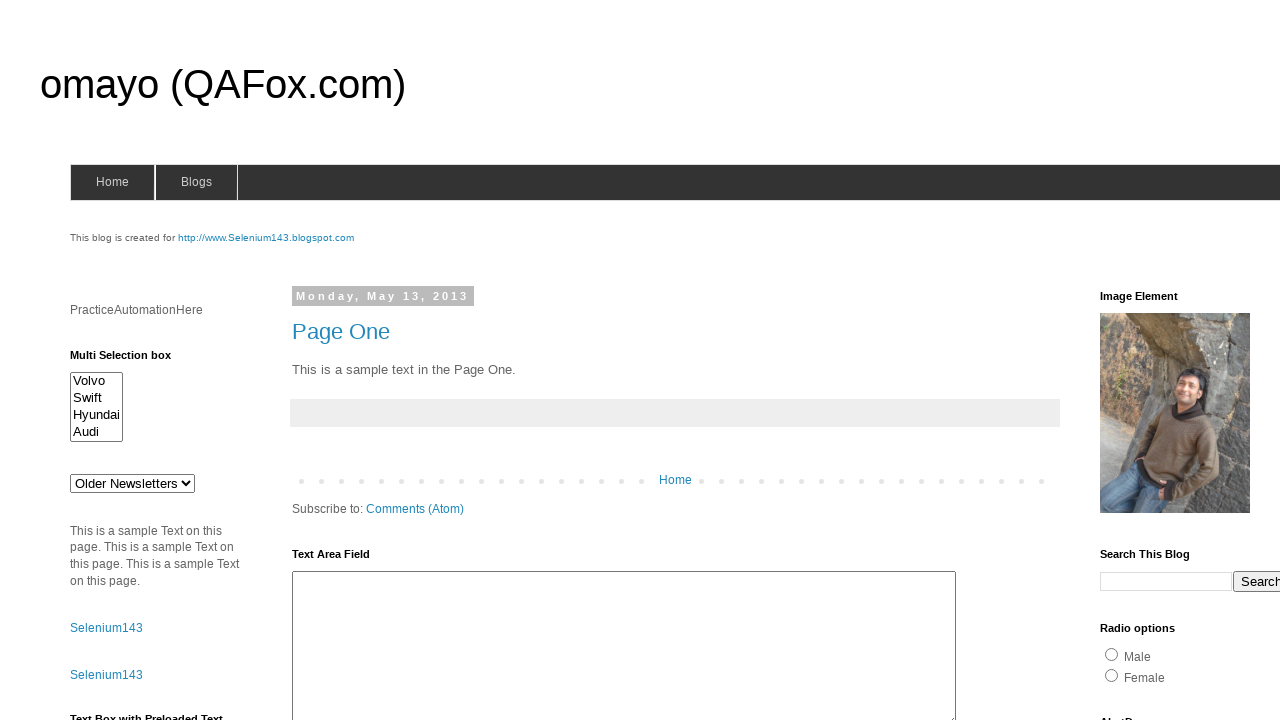

Navigated to Omayo blog page
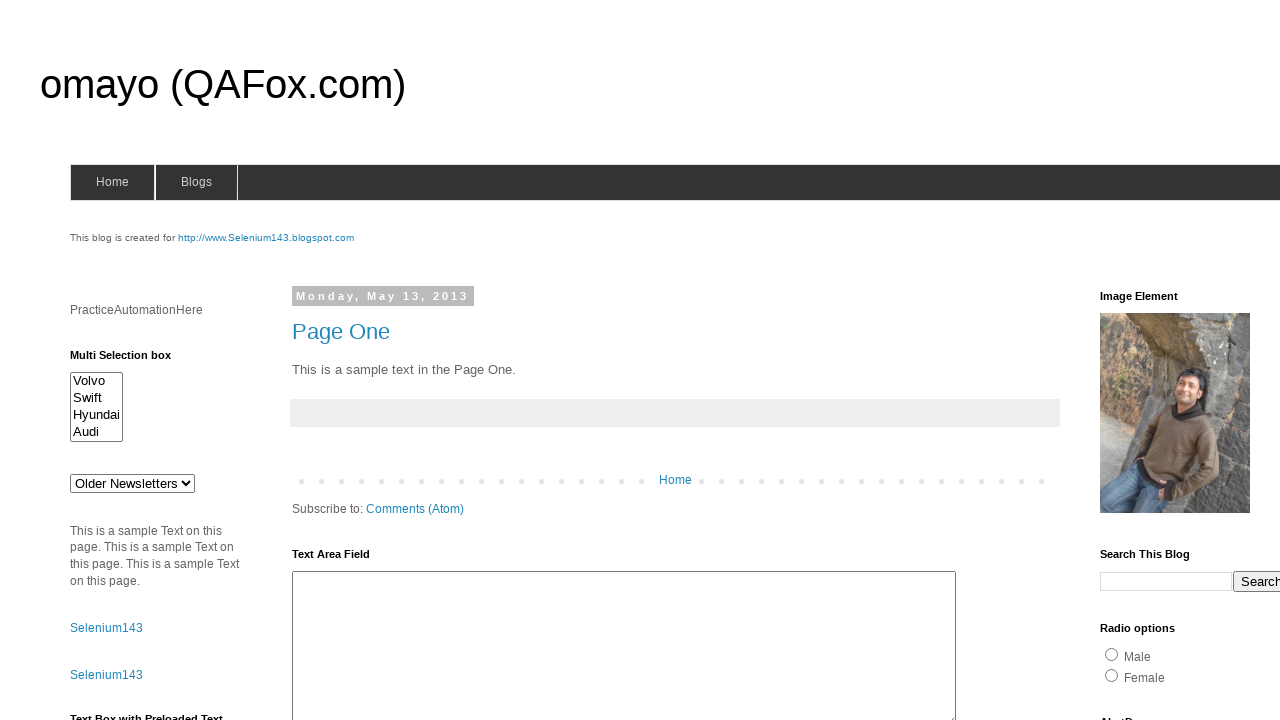

Clicked on link with partial text 'compendium' at (1160, 360) on a:has-text('compendium')
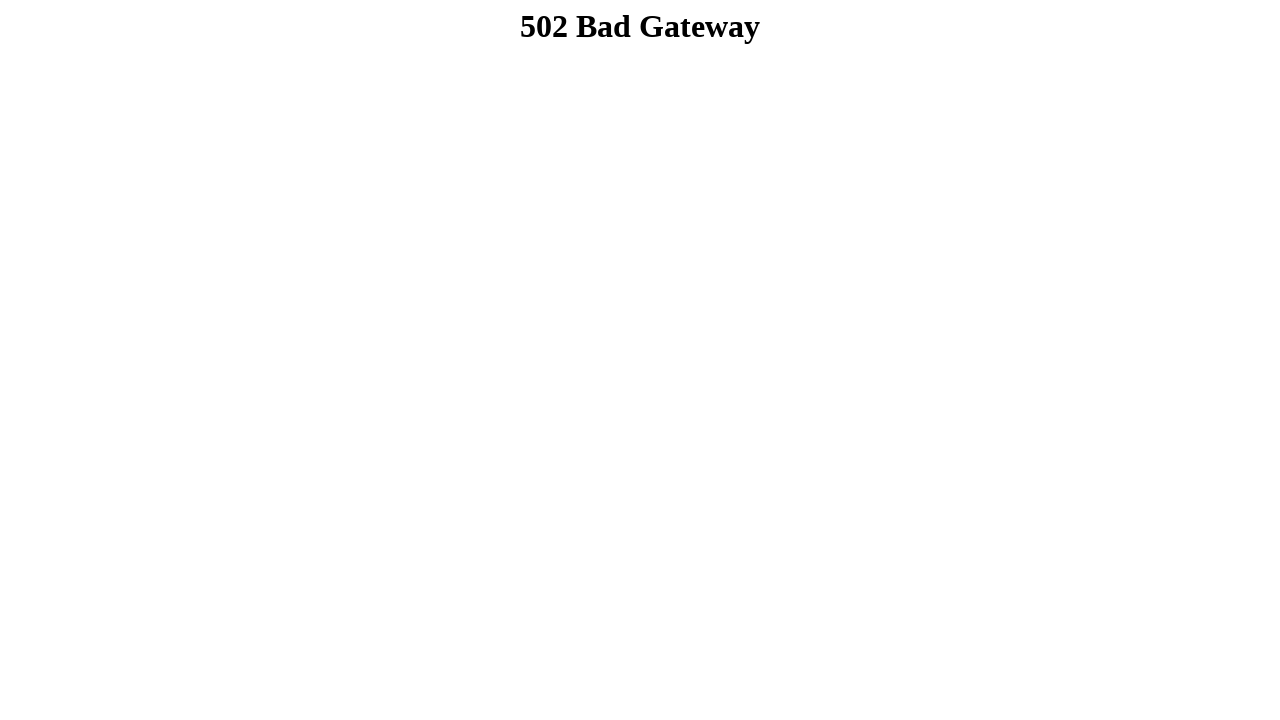

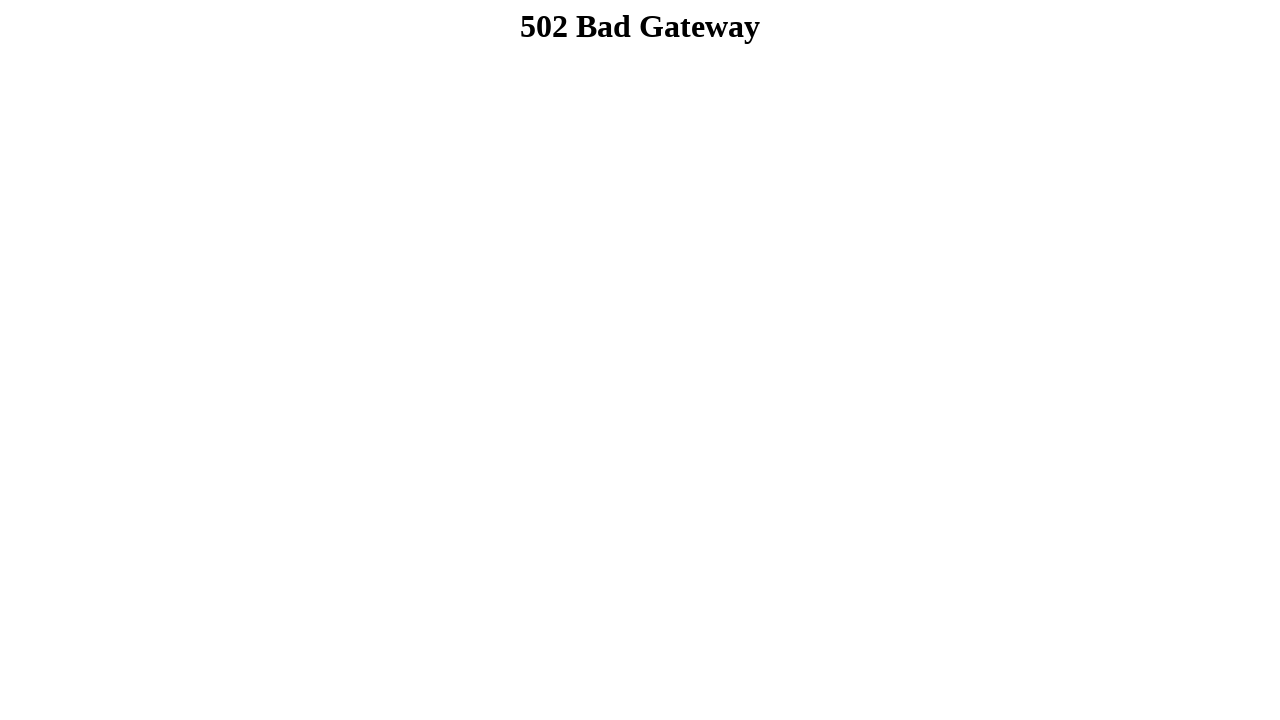